Navigates to the "Big page with many elements" by clicking the corresponding hyperlink on the homepage

Starting URL: https://ultimateqa.com/automation/

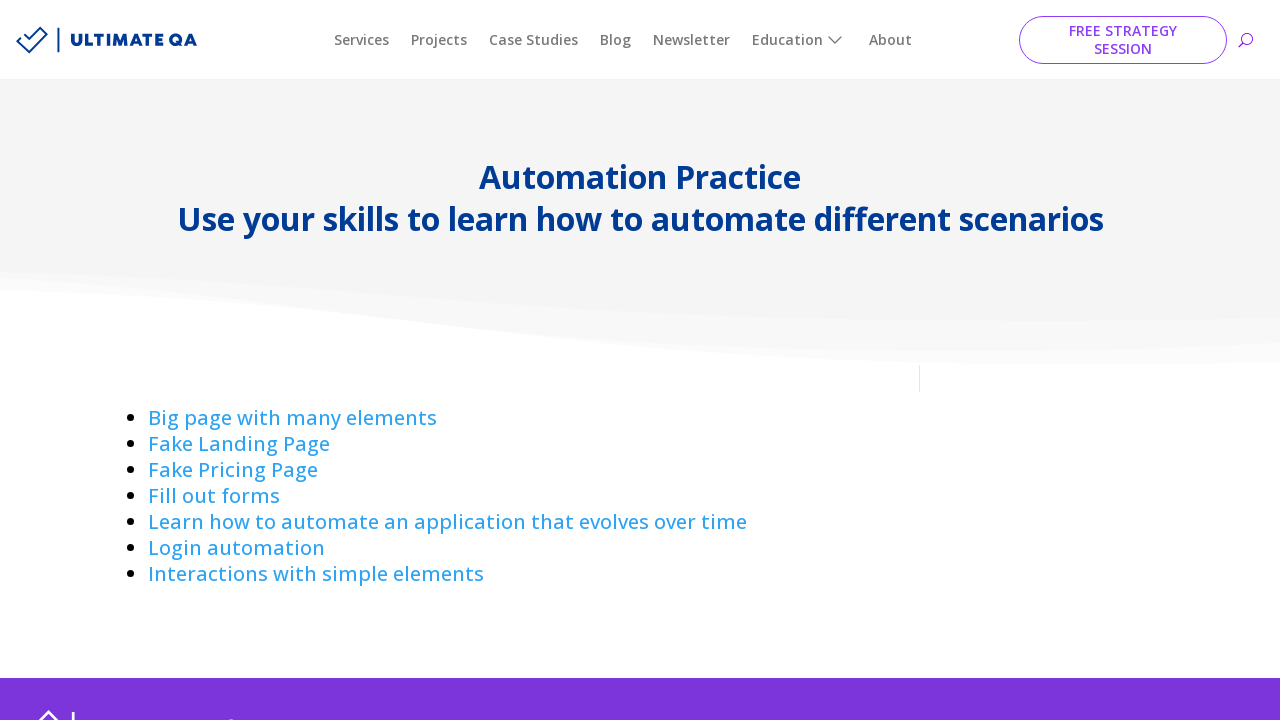

Clicked on 'Big page with many elements' hyperlink at (292, 418) on a:has-text('Big page with ')
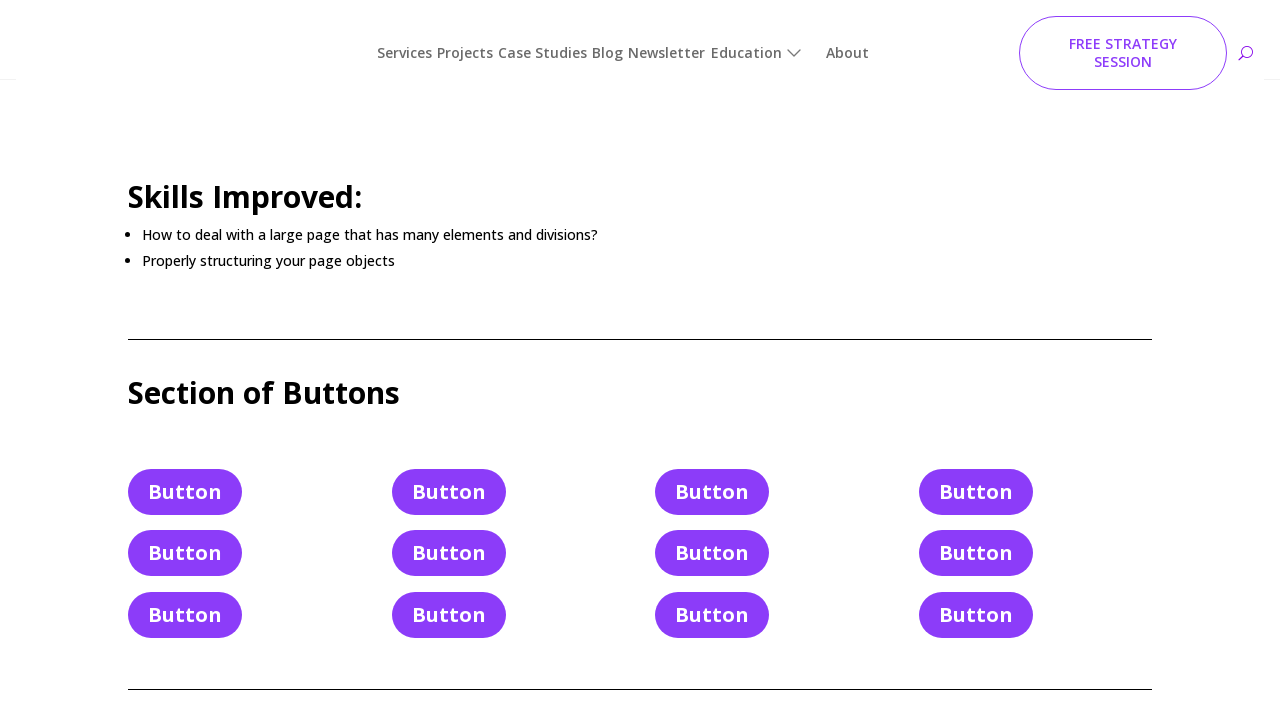

Successfully navigated to the big page with many elements
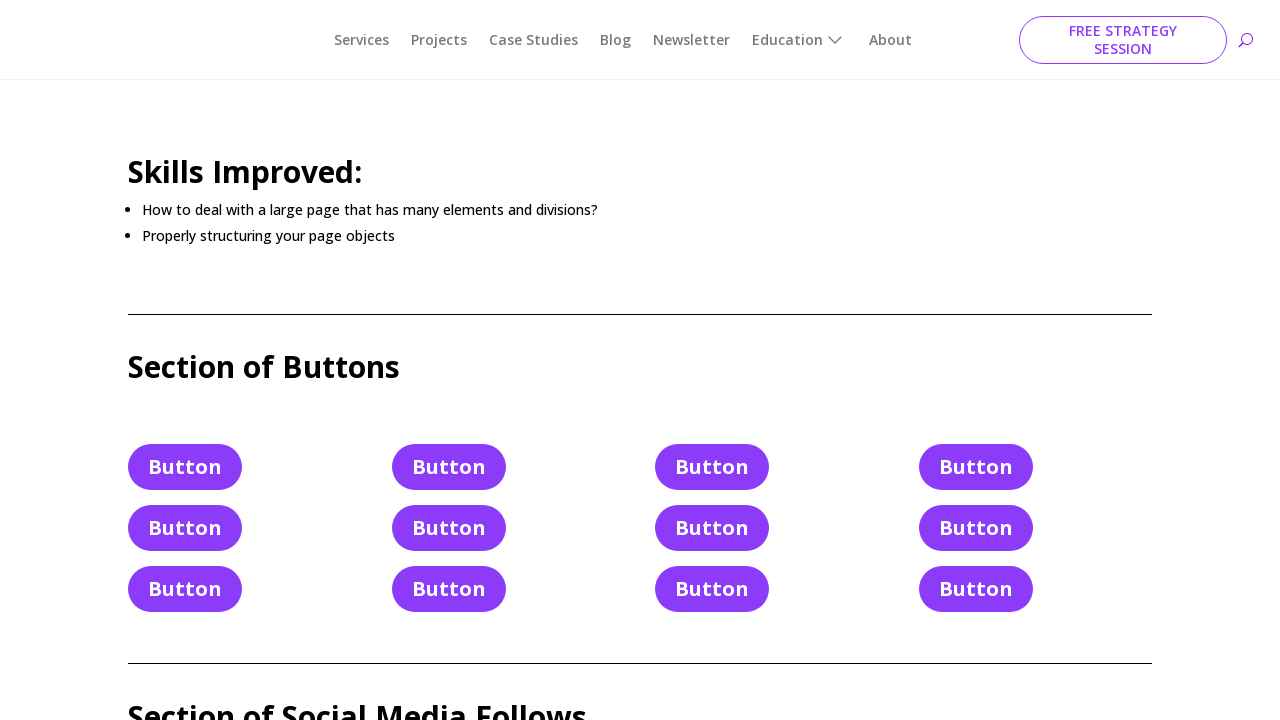

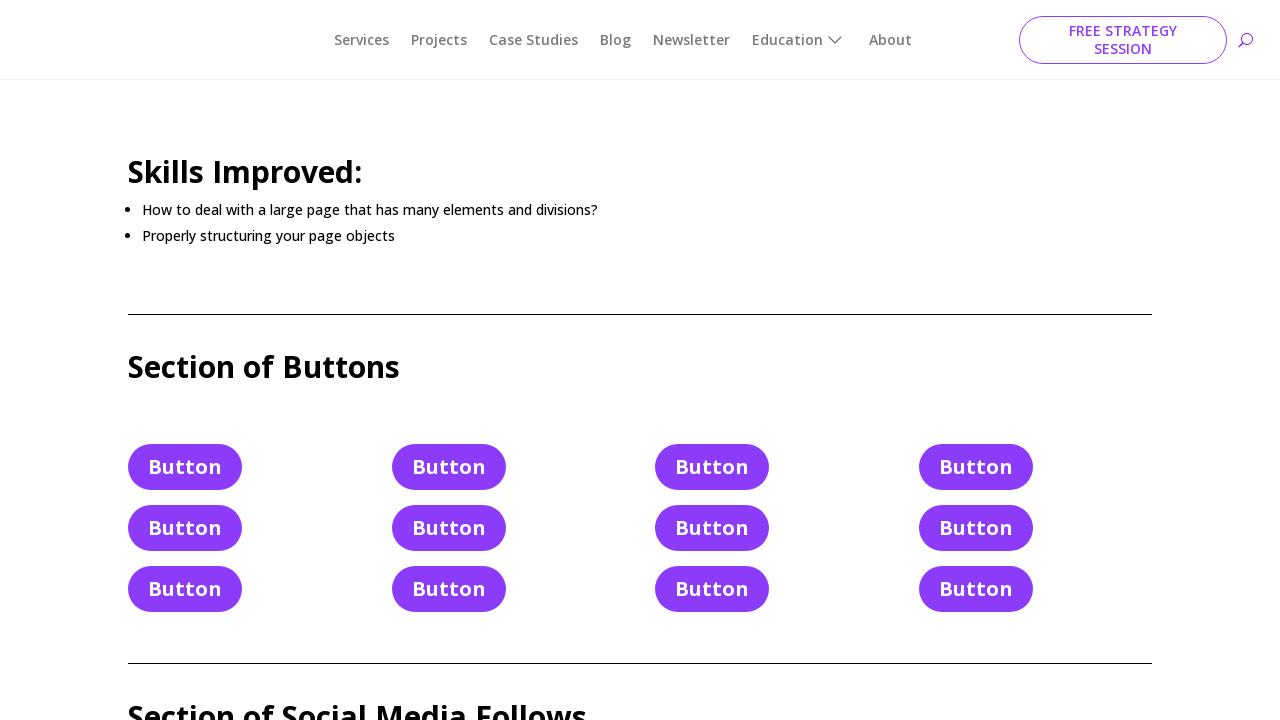